Tests the Code128 barcode encoder by entering sample text into the input field and verifying the encoded output is generated

Starting URL: https://graphicore.github.io/librebarcode/documentation/code128.html

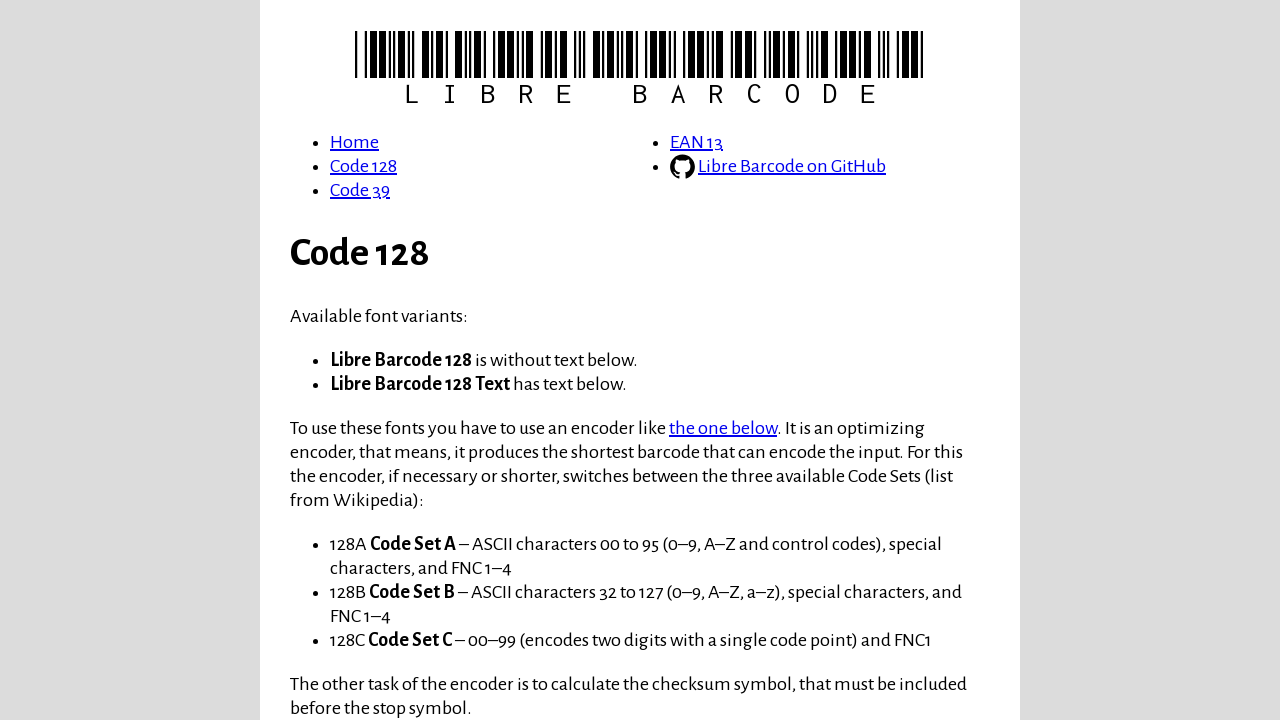

Navigated to Code128 barcode encoder documentation page
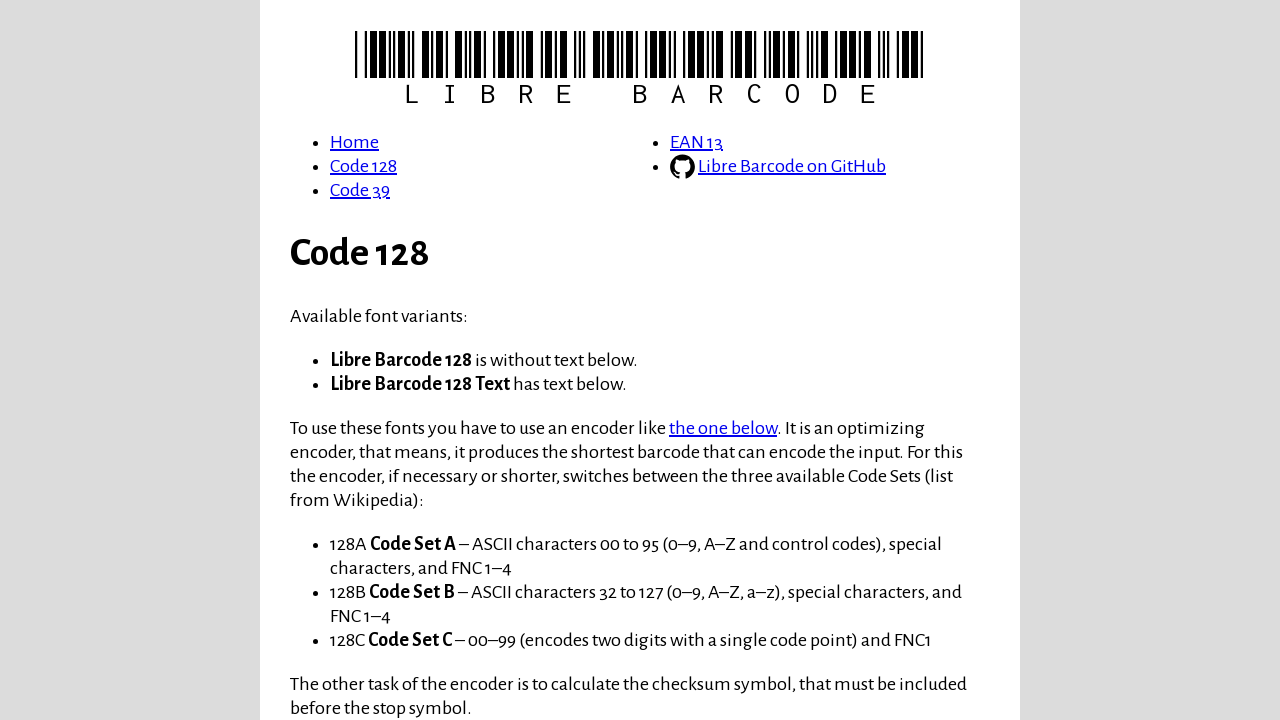

Encoder input field is available
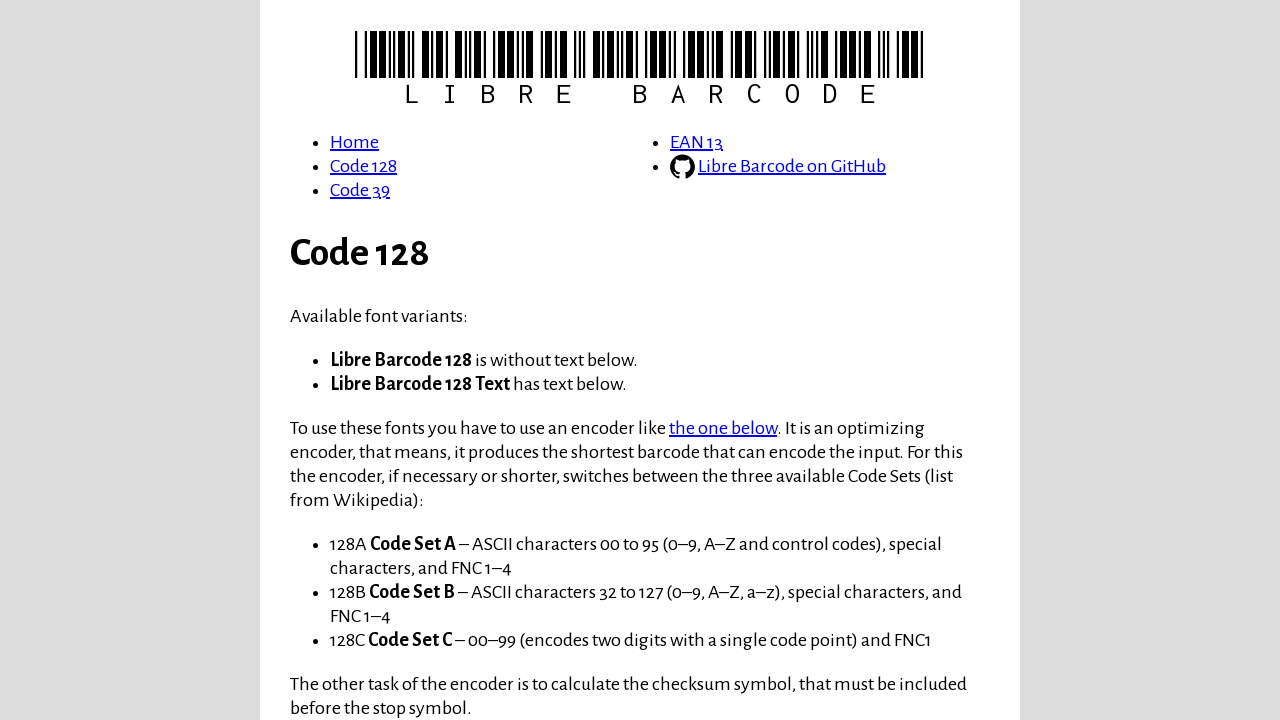

Filled encoder input field with sample text: 'SKU12345-ITEM001' on .code128-encoder_input
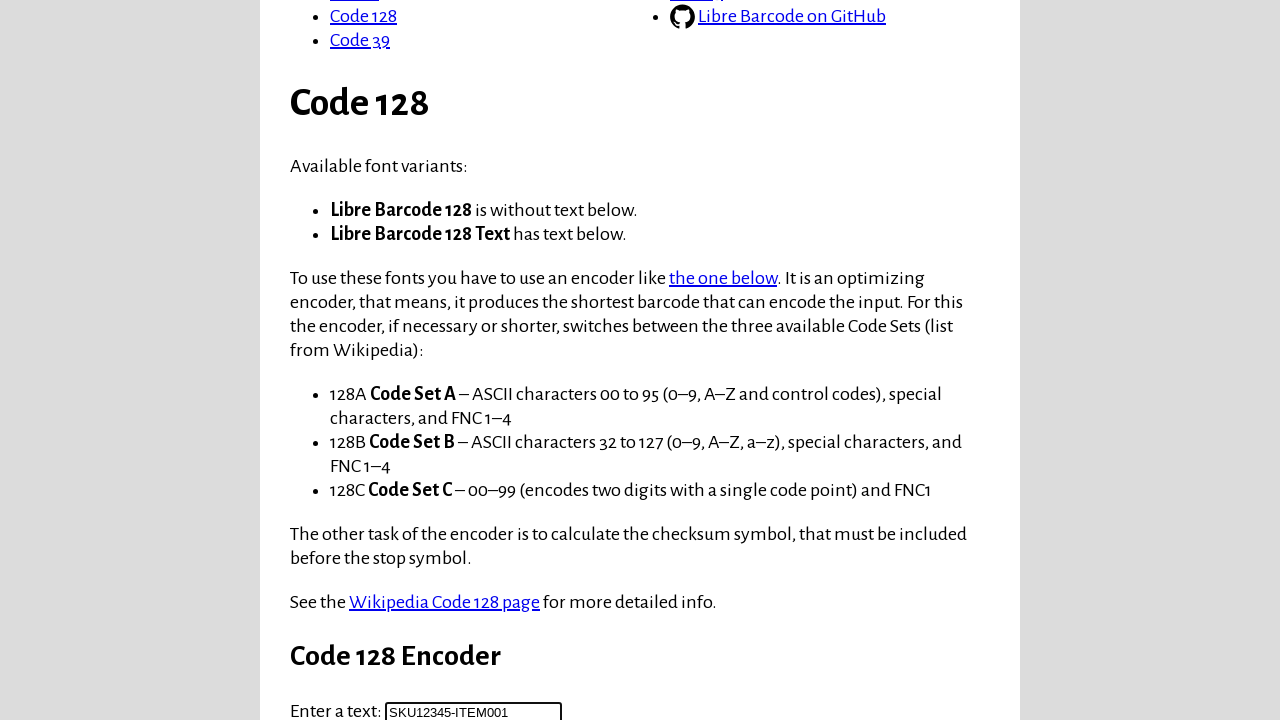

Waited for encoder to process the input
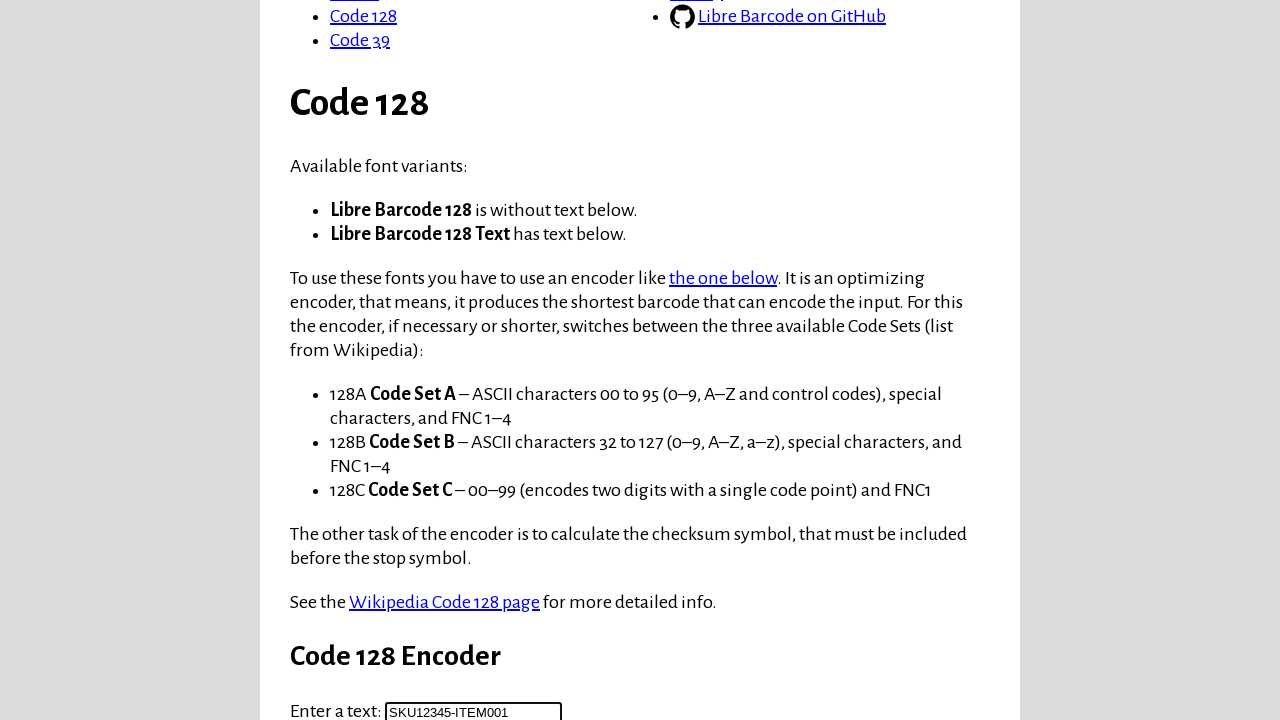

Encoder output field selector is available
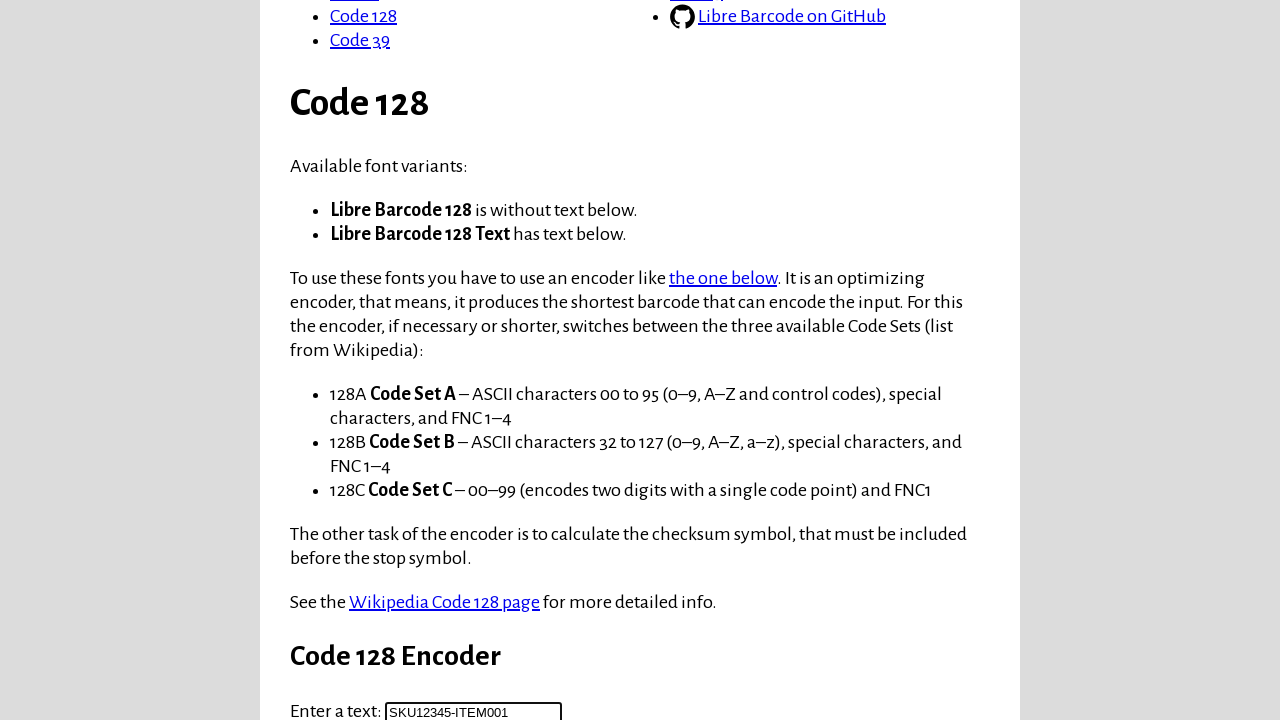

Encoder output field is visible and contains the encoded barcode
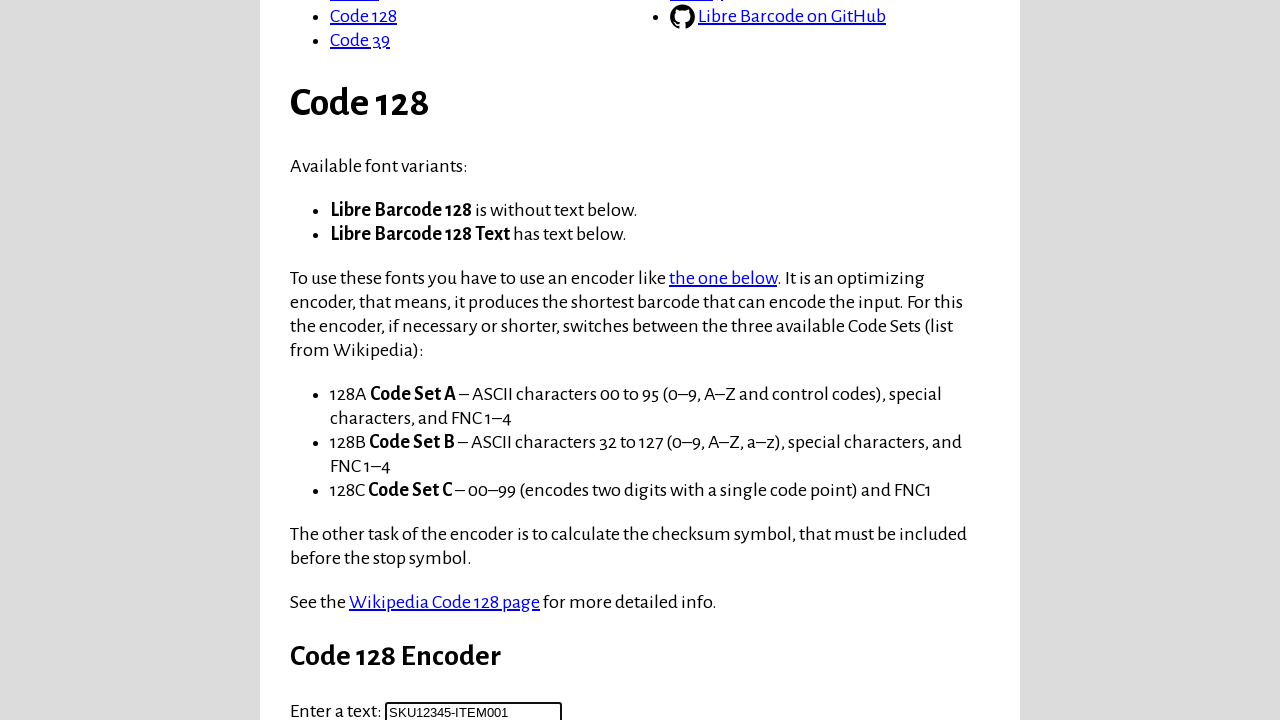

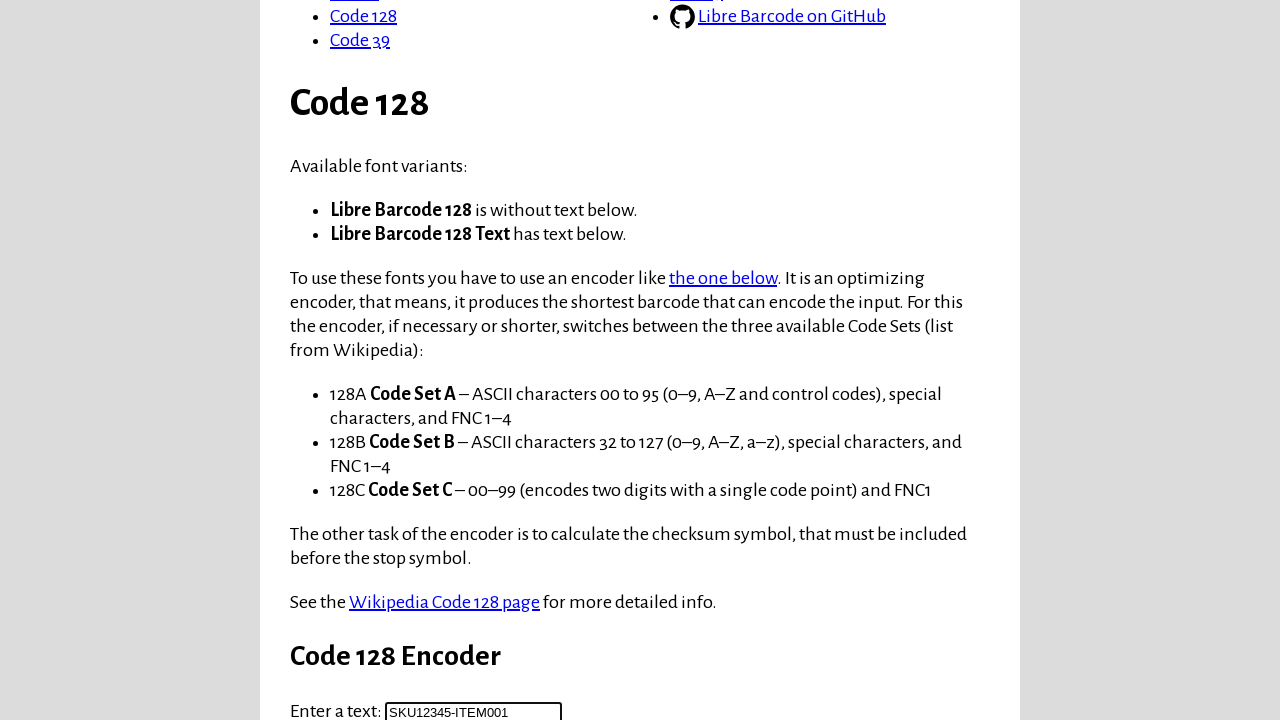